Tests back and forth navigation by clicking on "A/B Testing" link, verifying the page title, navigating back to the home page, and verifying the home page title.

Starting URL: https://practice.cydeo.com

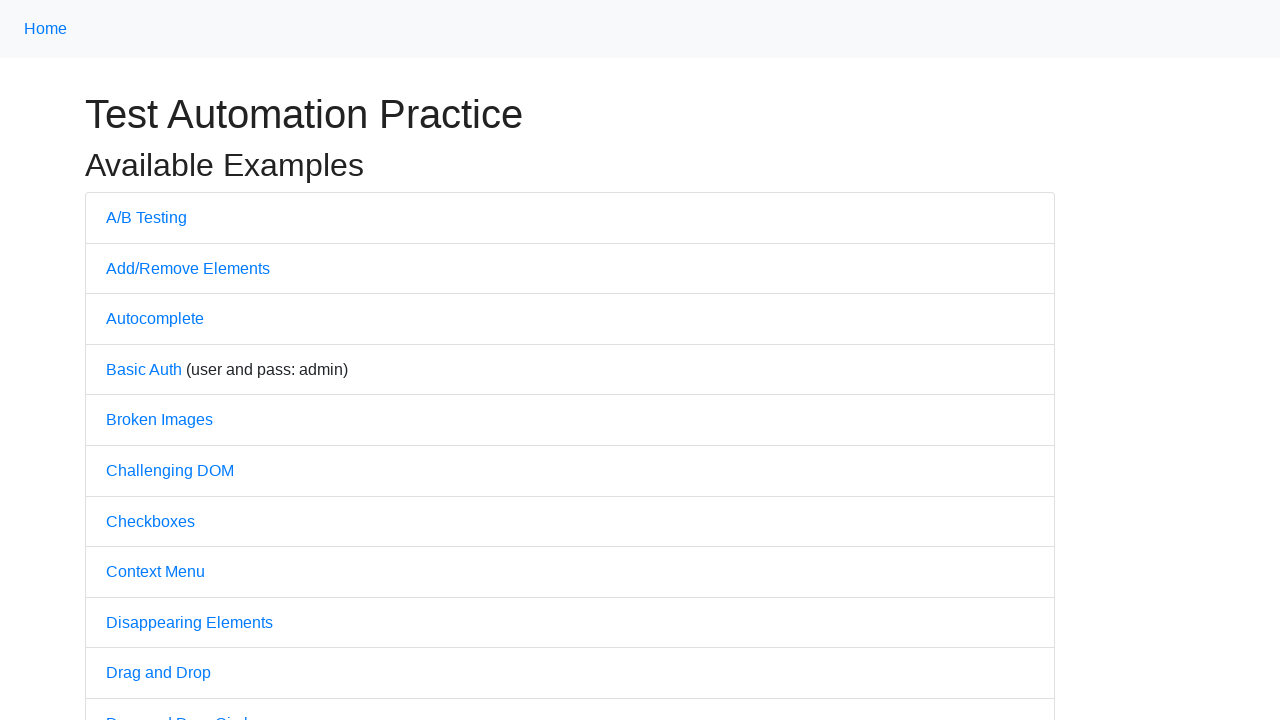

Clicked on 'A/B Testing' link at (146, 217) on text=A/B Testing
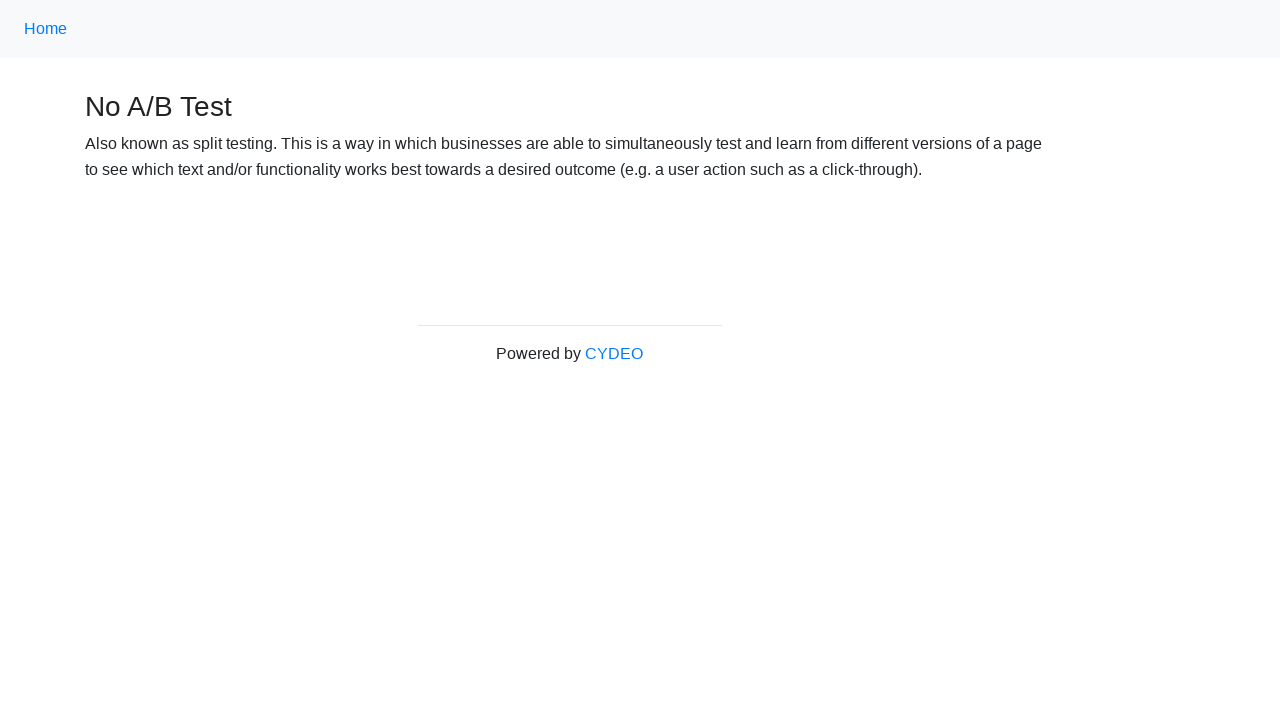

Verified page title is 'No A/B Test'
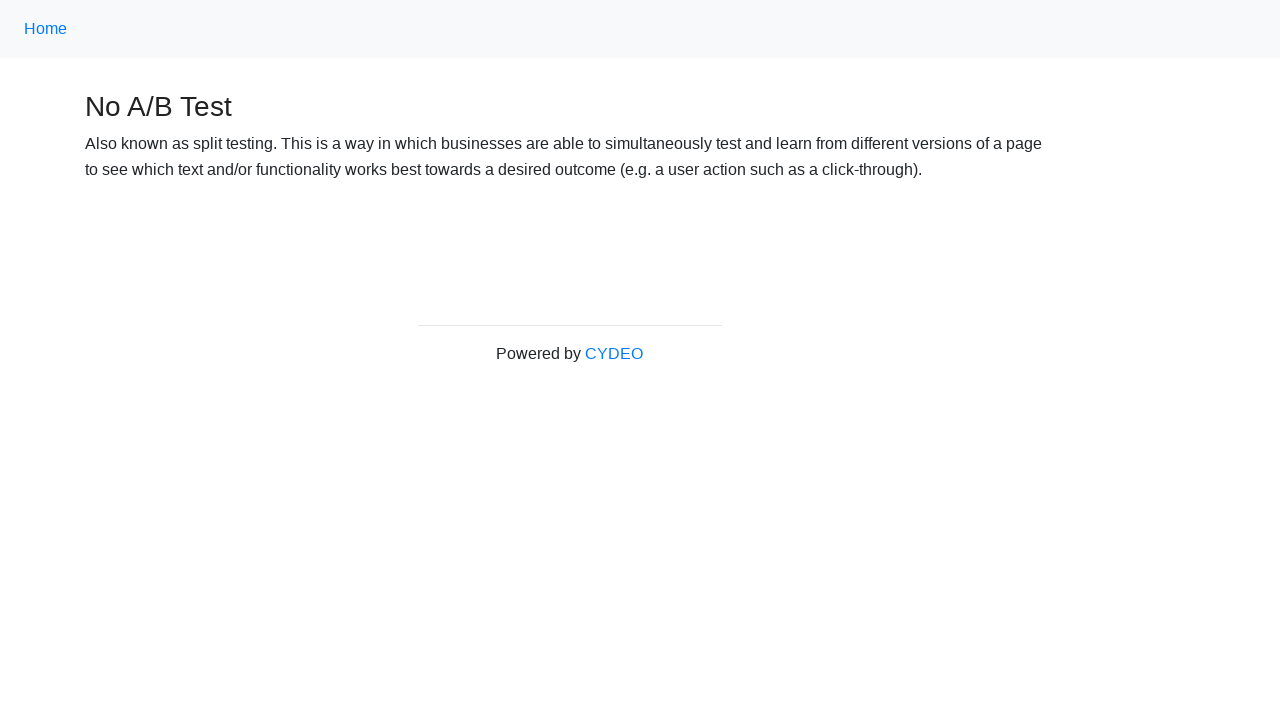

Navigated back to home page
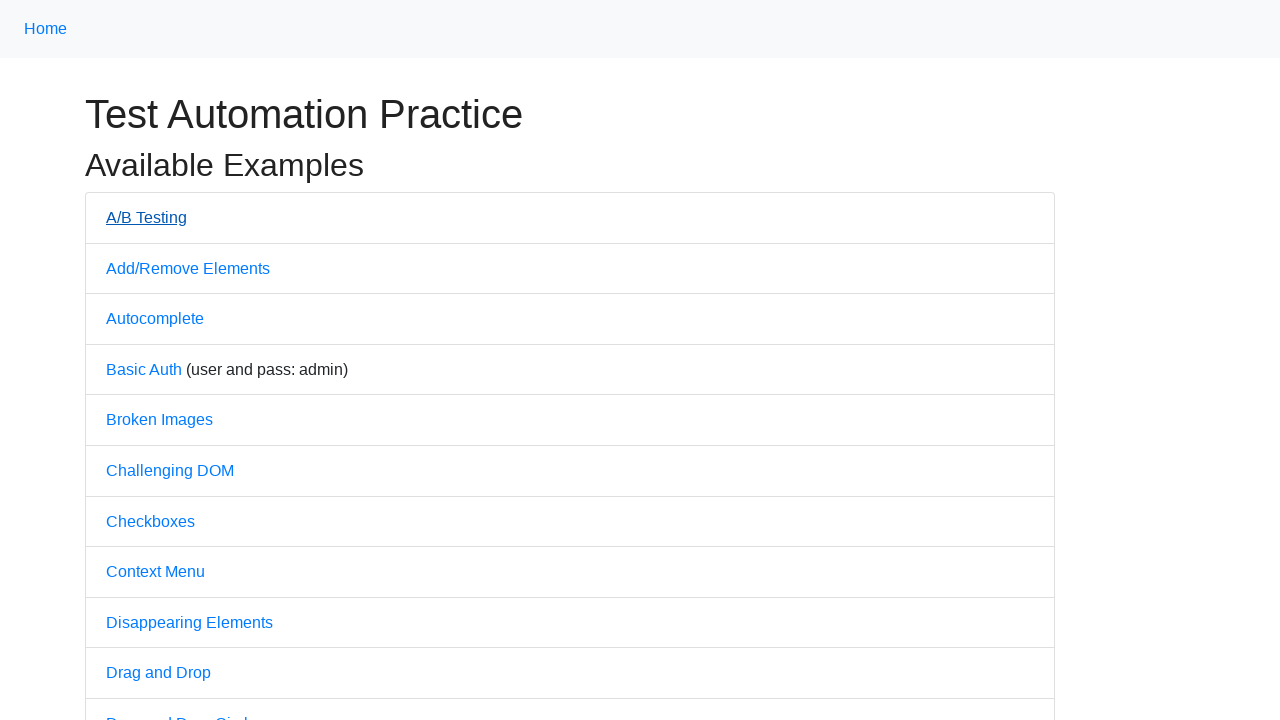

Verified page title is 'Practice'
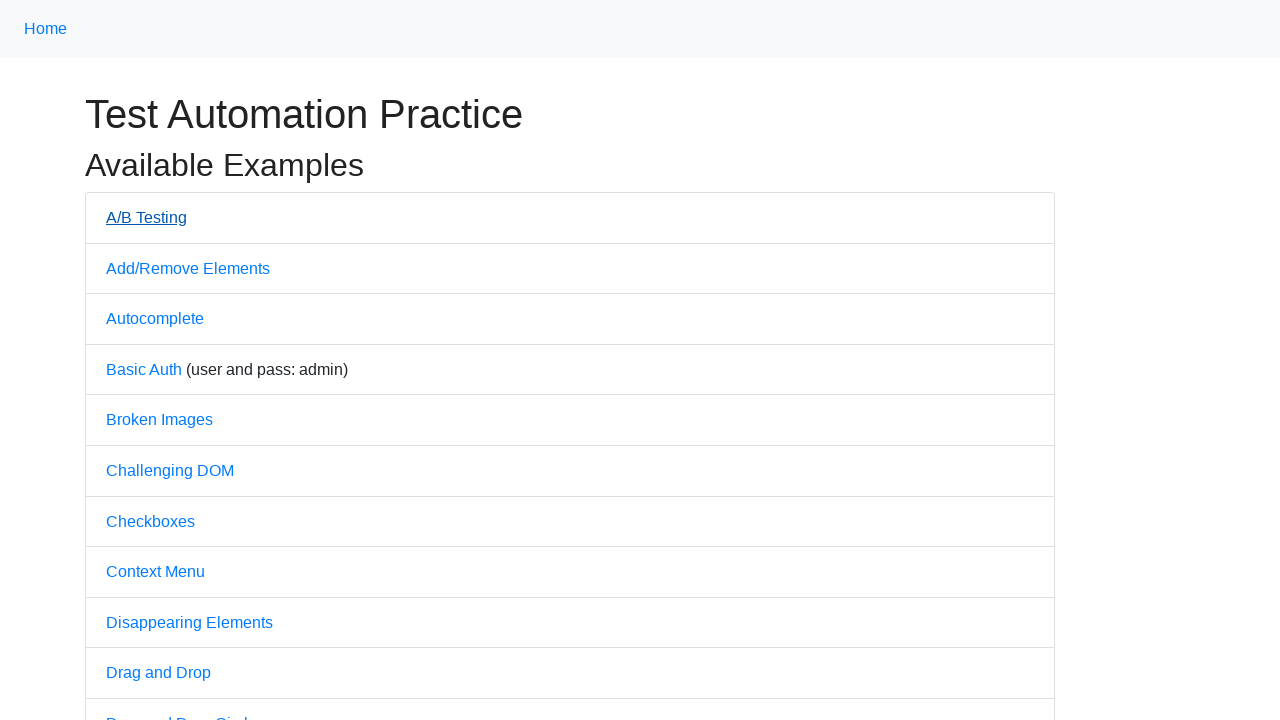

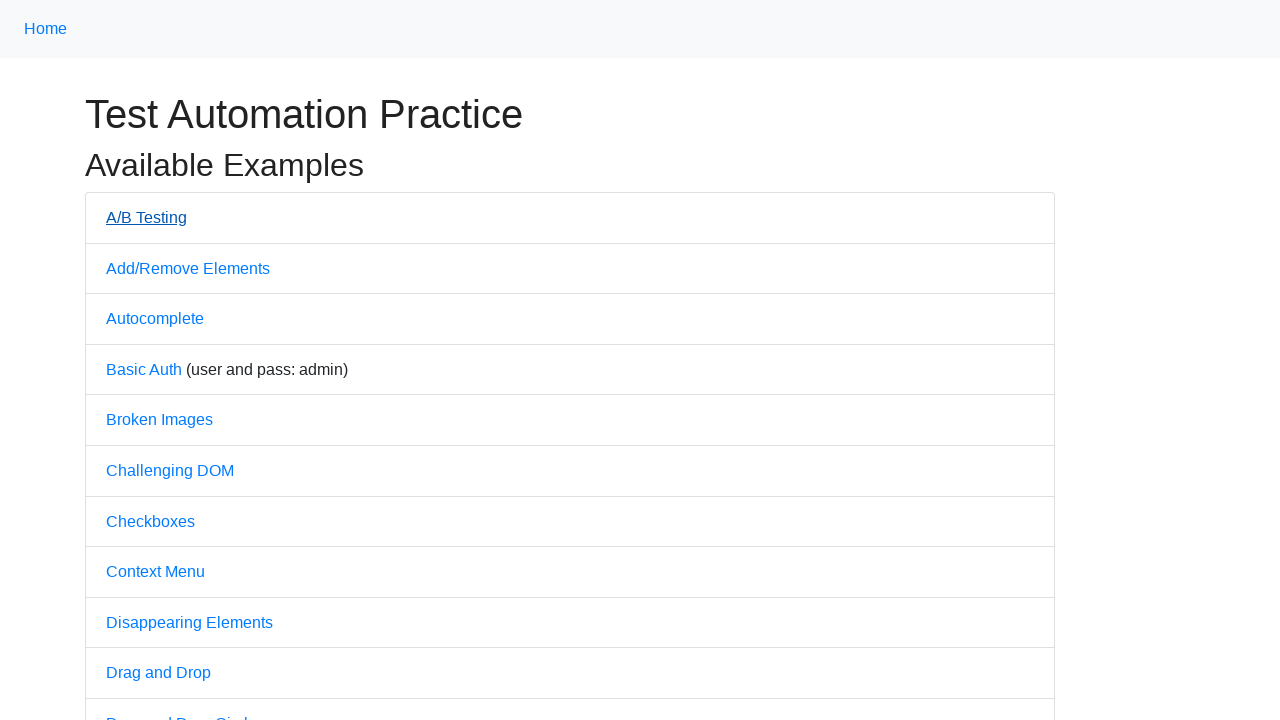